Tests basic browser navigation by visiting Etsy homepage and then navigating back in browser history

Starting URL: https://www.etsy.com

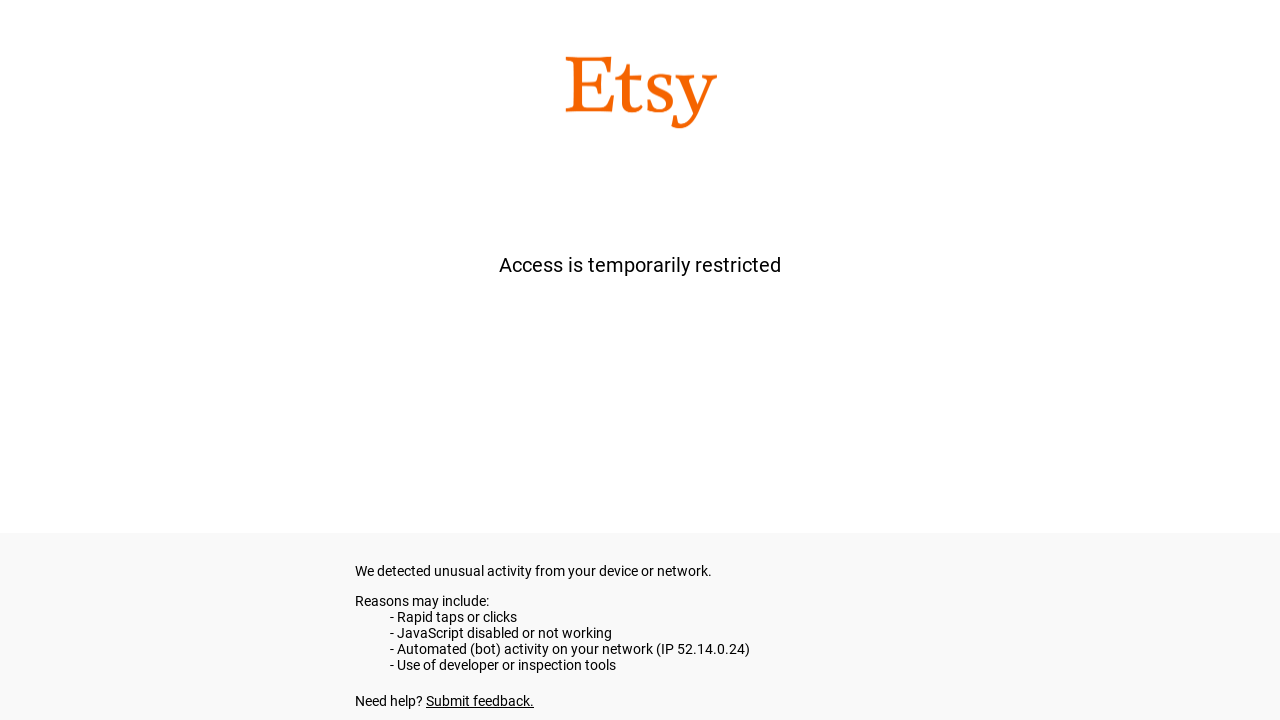

Navigated back in browser history
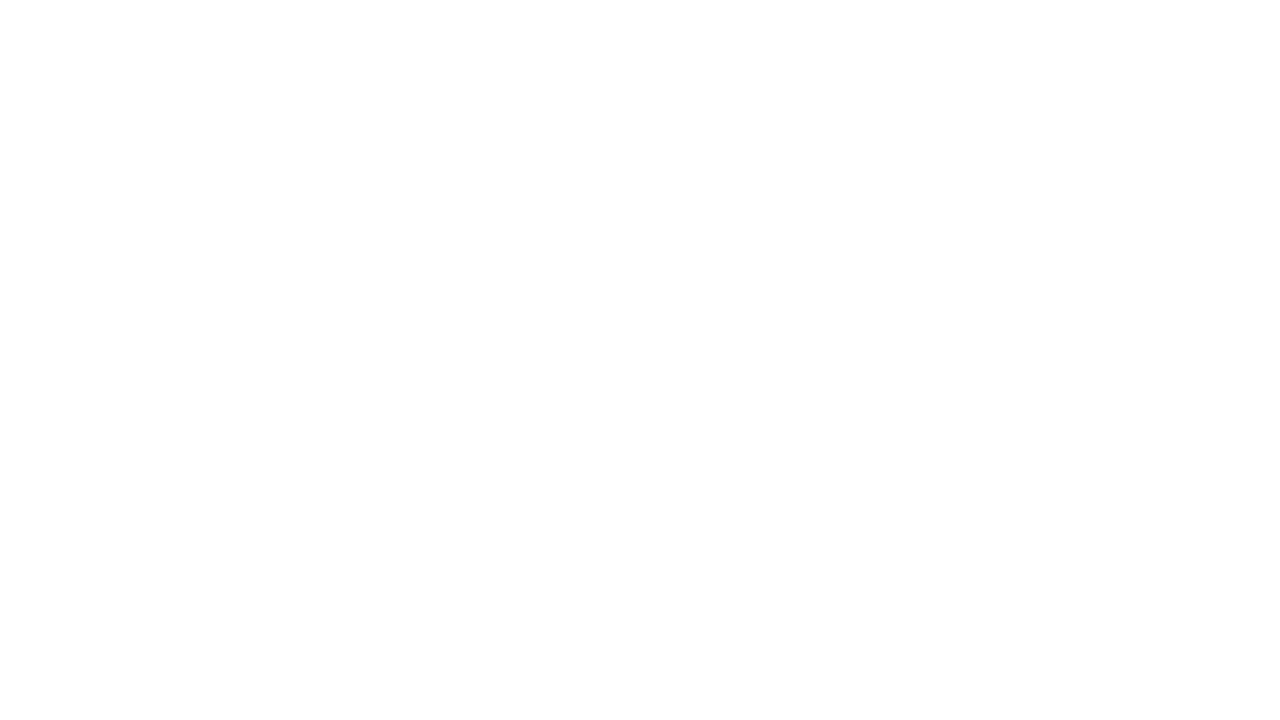

Page loaded after back navigation (domcontentloaded state reached)
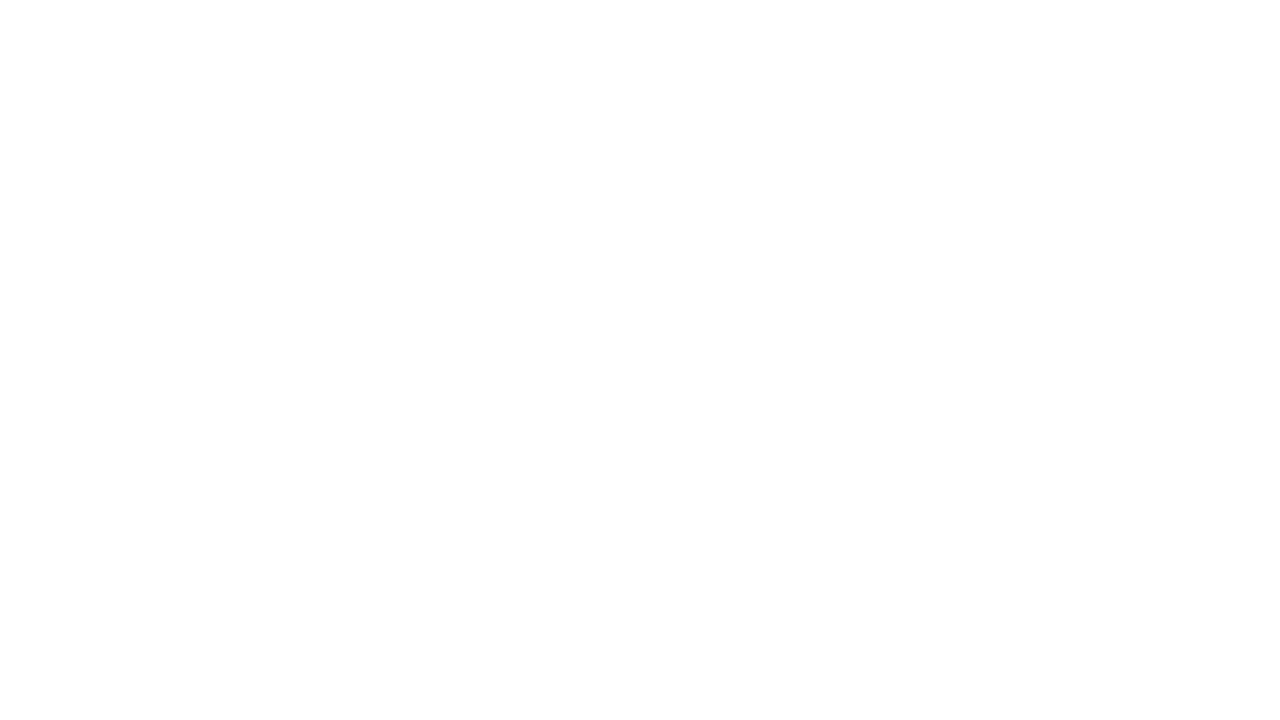

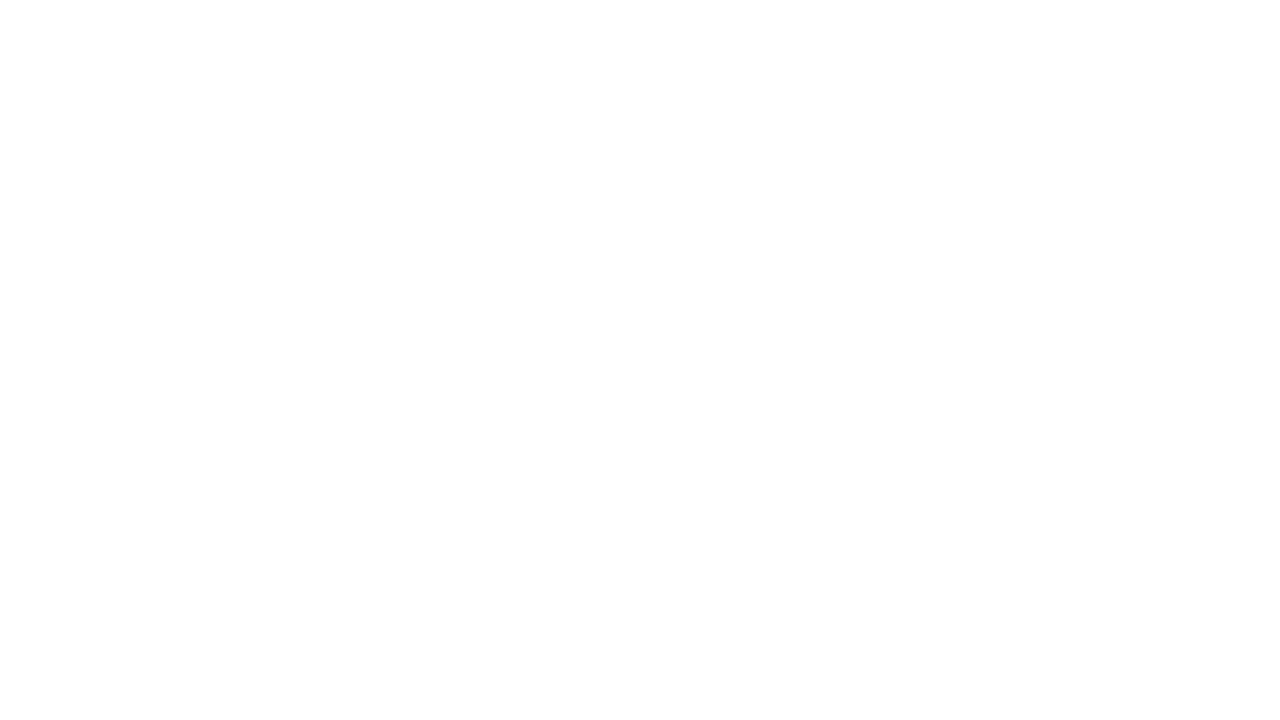